Demonstrates drag-and-drop functionality by dragging element 'box A' (draggable) and dropping it onto 'box B' (droppable).

Starting URL: https://crossbrowsertesting.github.io/drag-and-drop

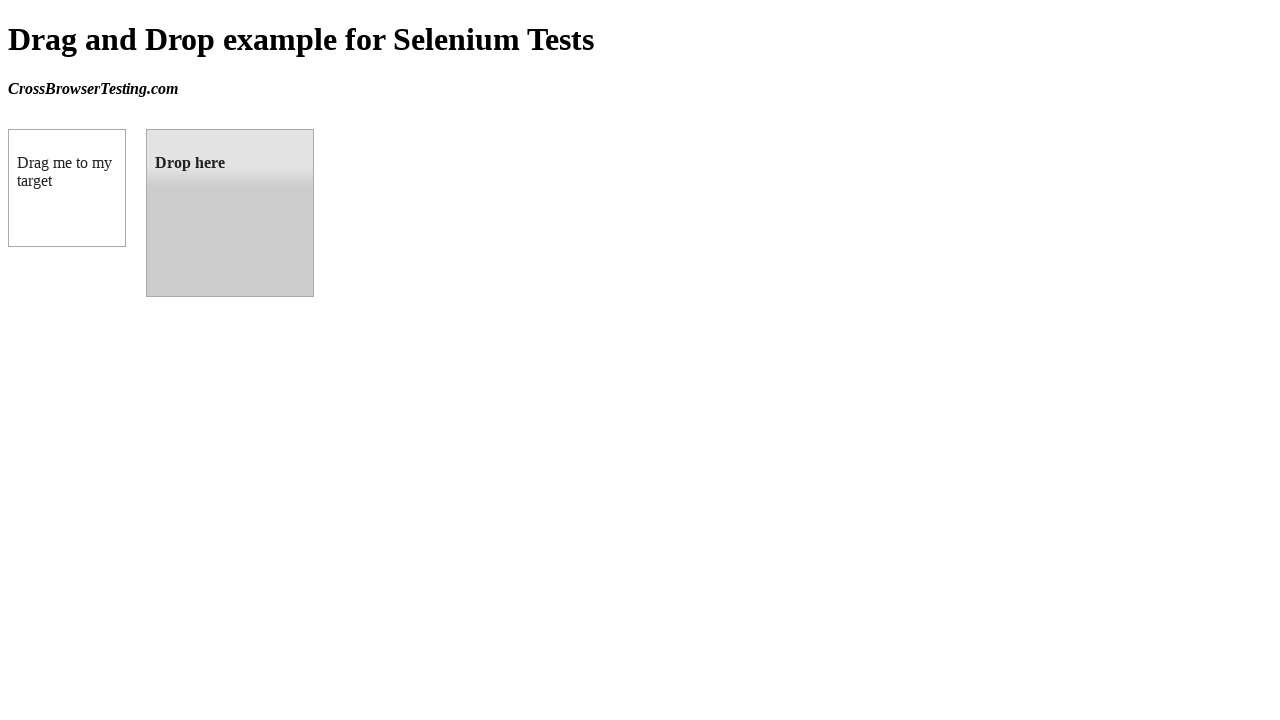

Waited for draggable element (box A) to be visible
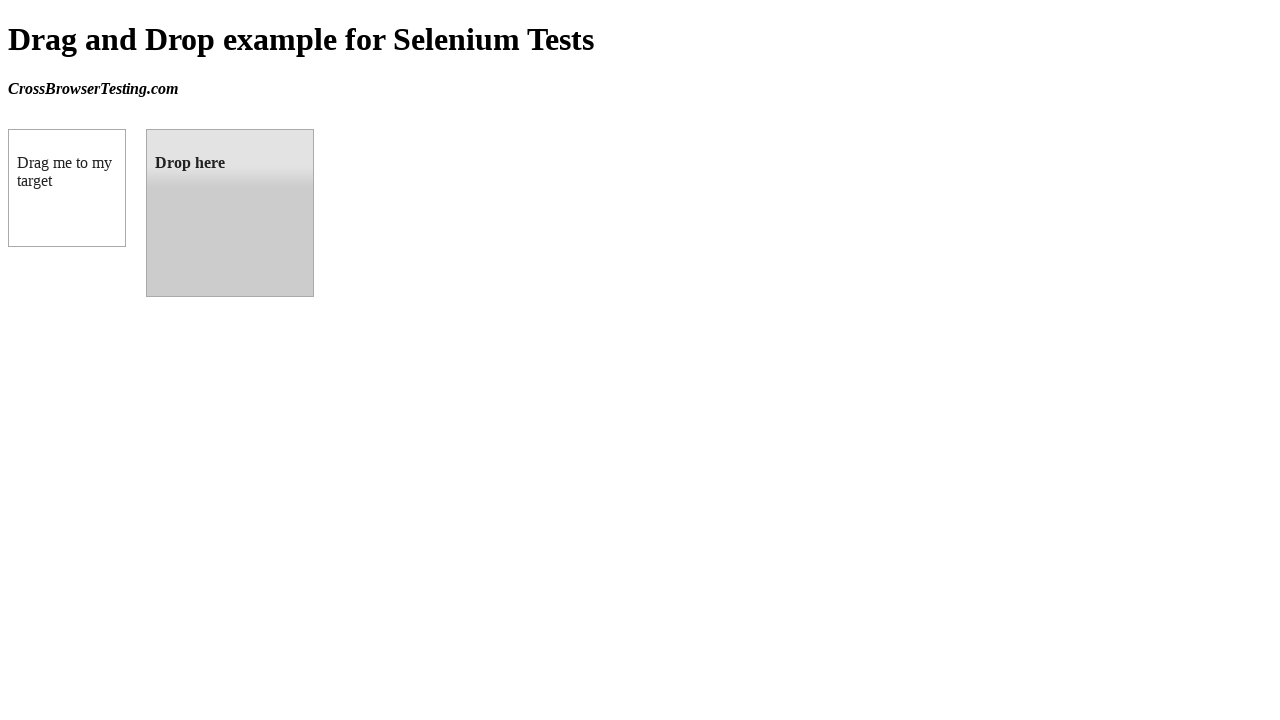

Waited for droppable element (box B) to be visible
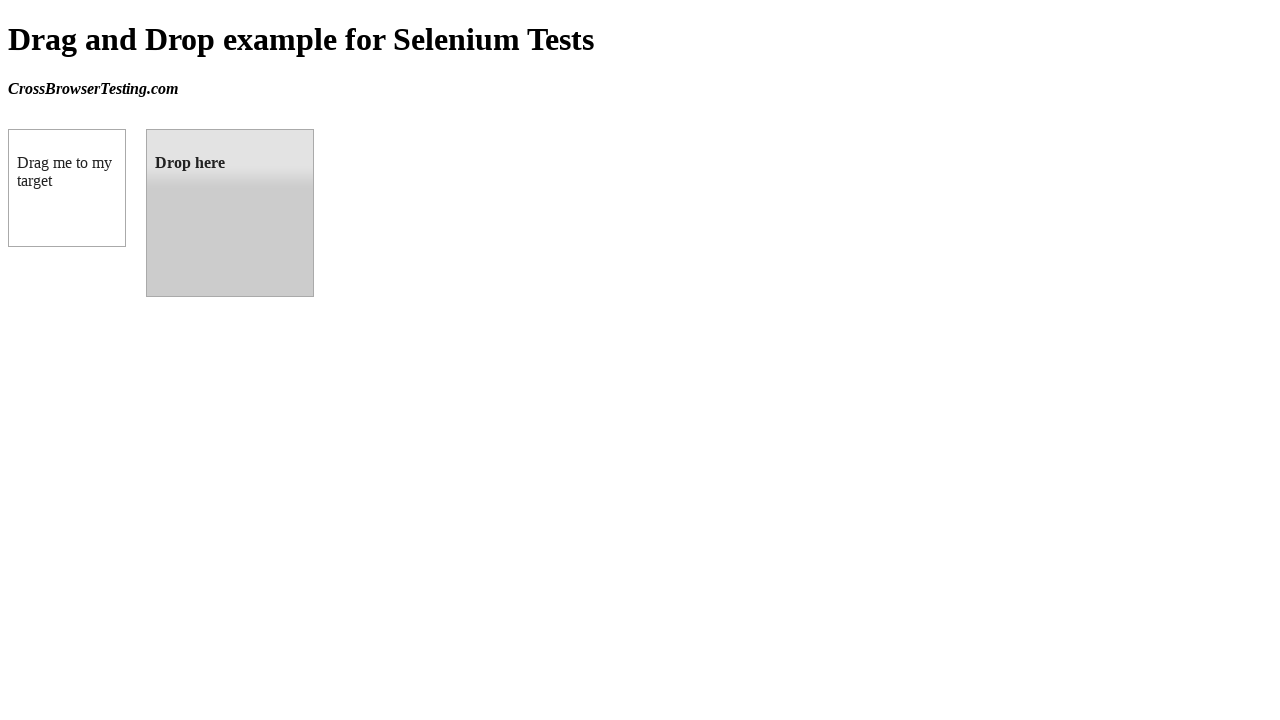

Located draggable element (box A)
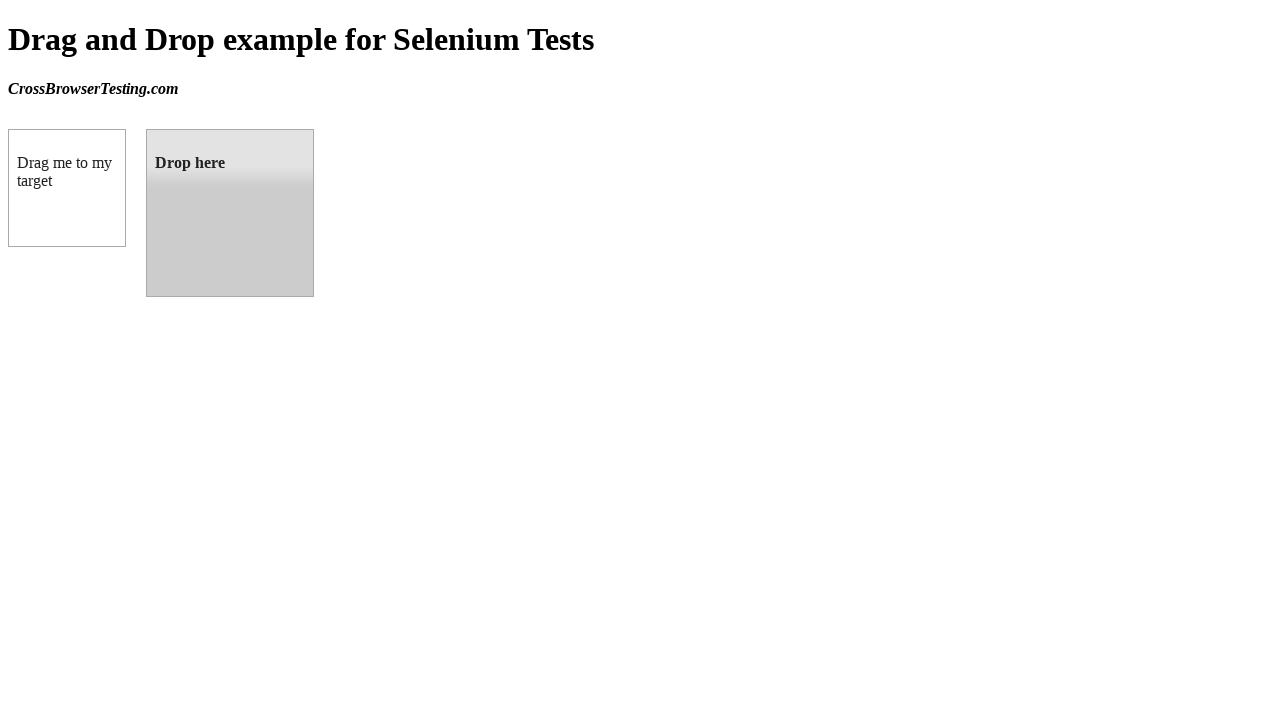

Located droppable element (box B)
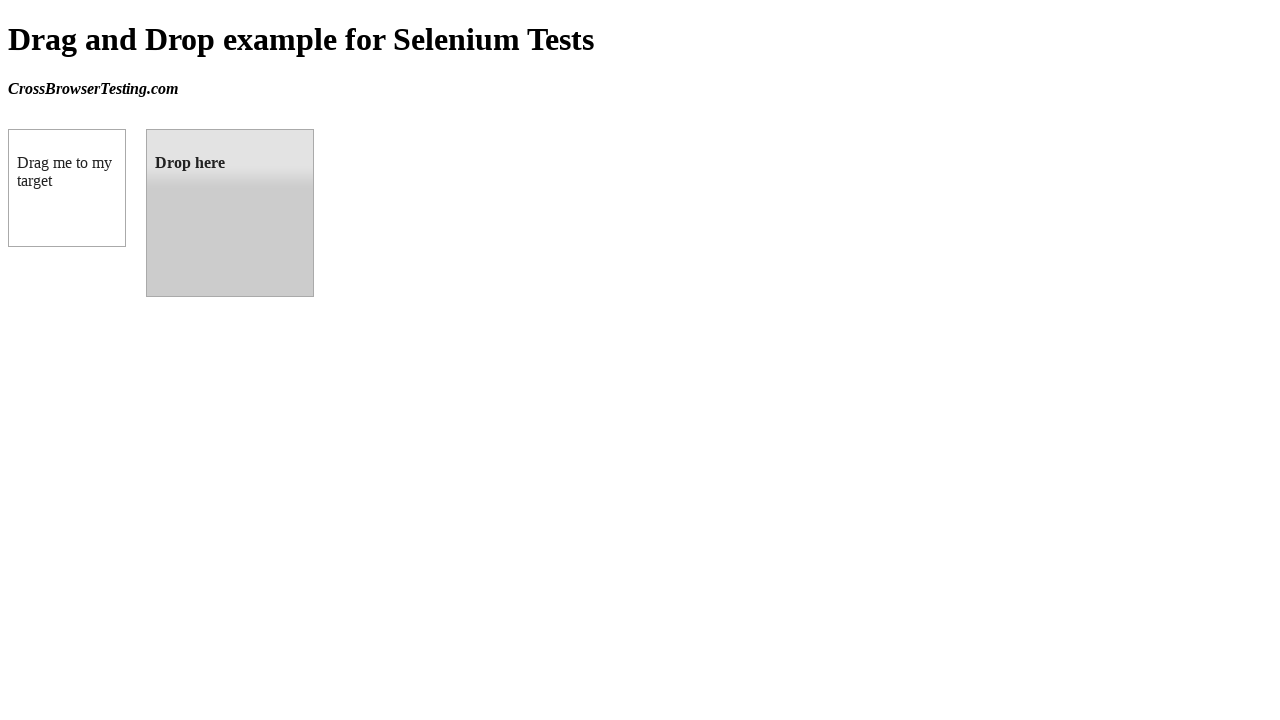

Dragged box A onto box B - drag and drop completed at (230, 213)
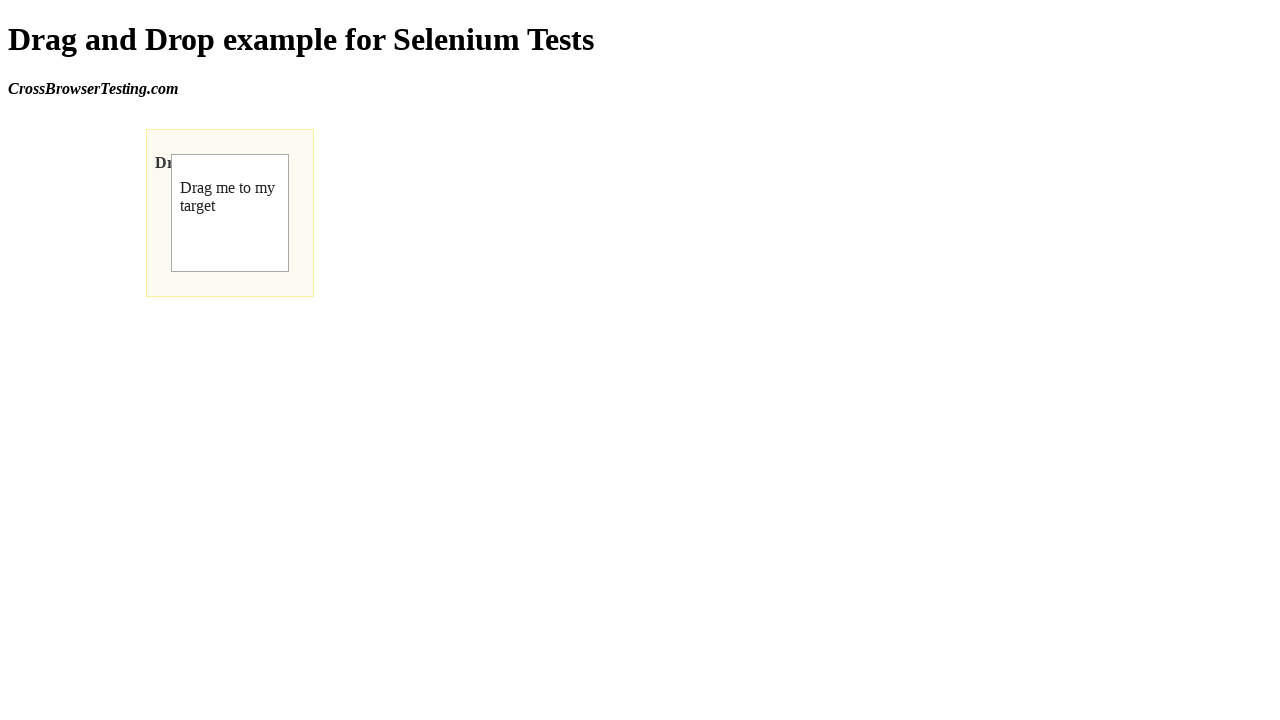

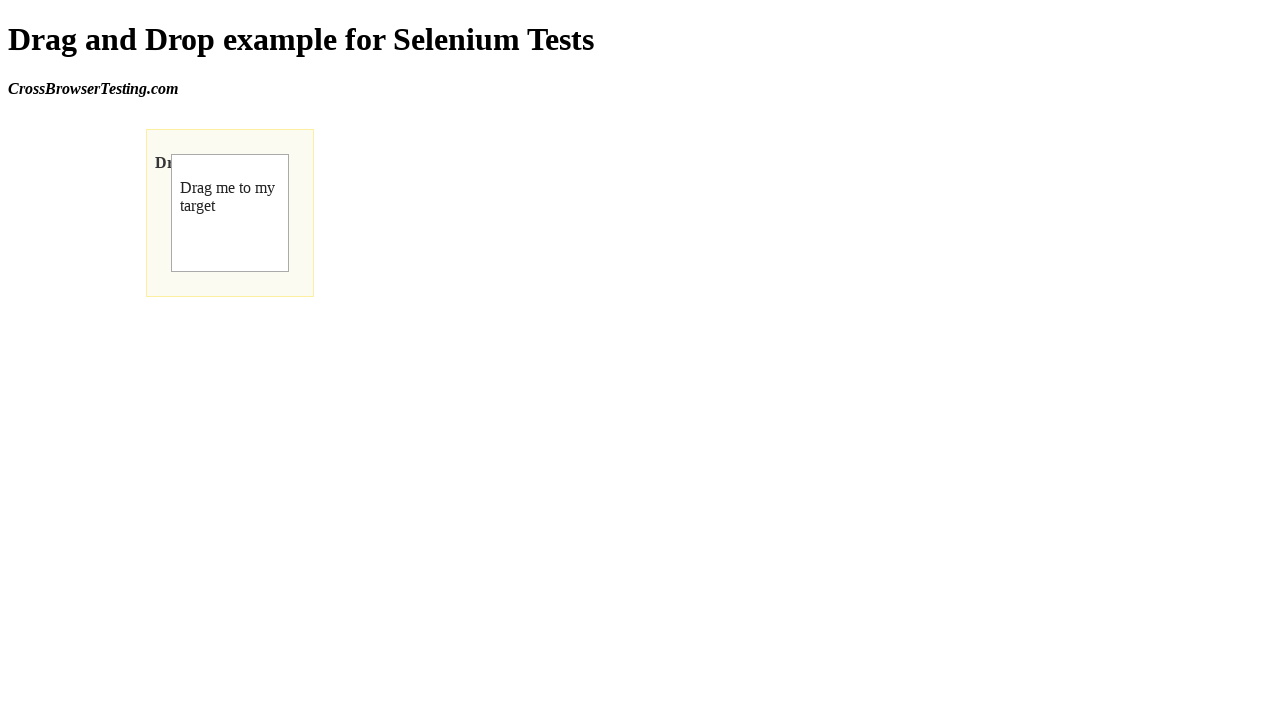